Tests tooltip display when hovering over an input field

Starting URL: https://automationfc.github.io/jquery-tooltip/

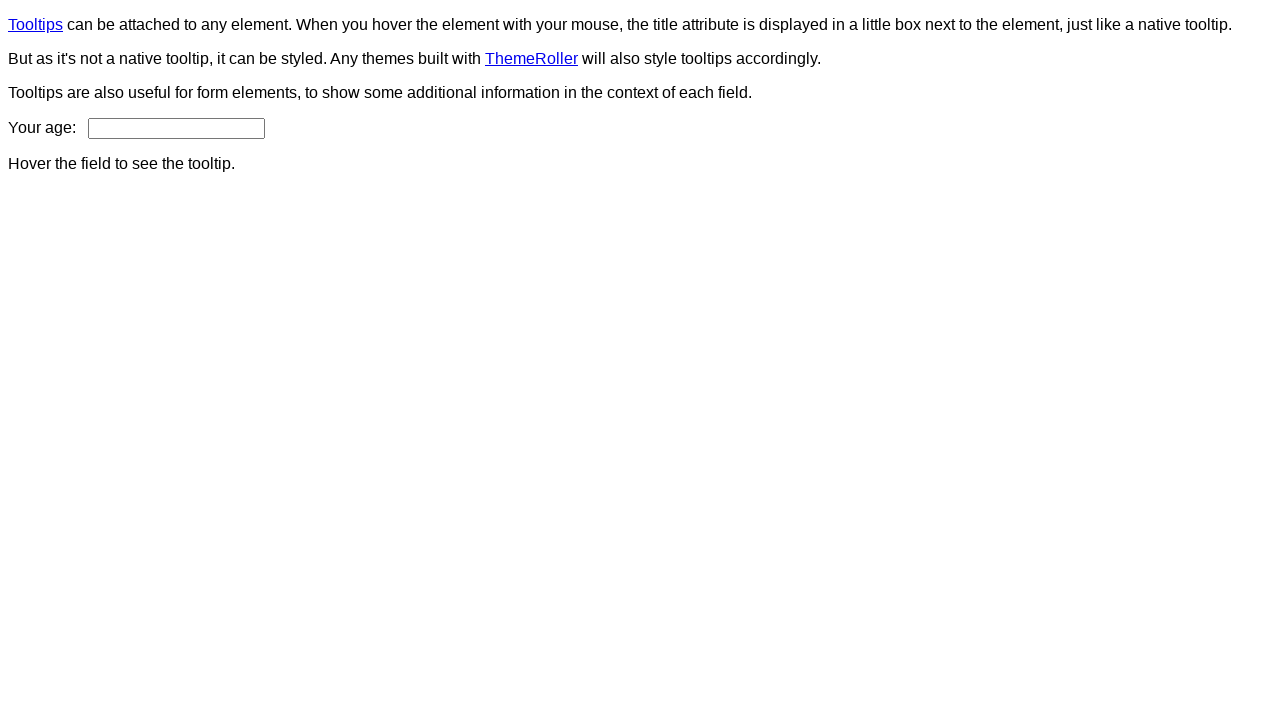

Hovered over age field to trigger tooltip at (176, 128) on #age
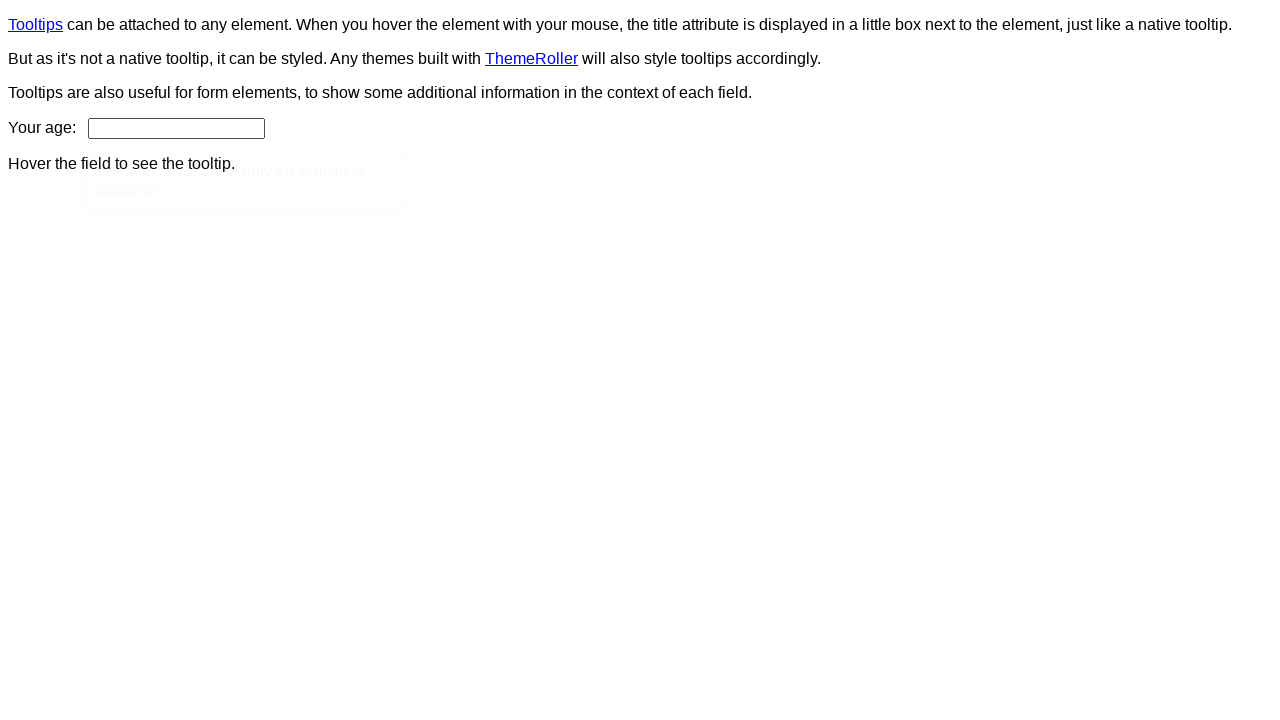

Tooltip appeared after hovering over age field
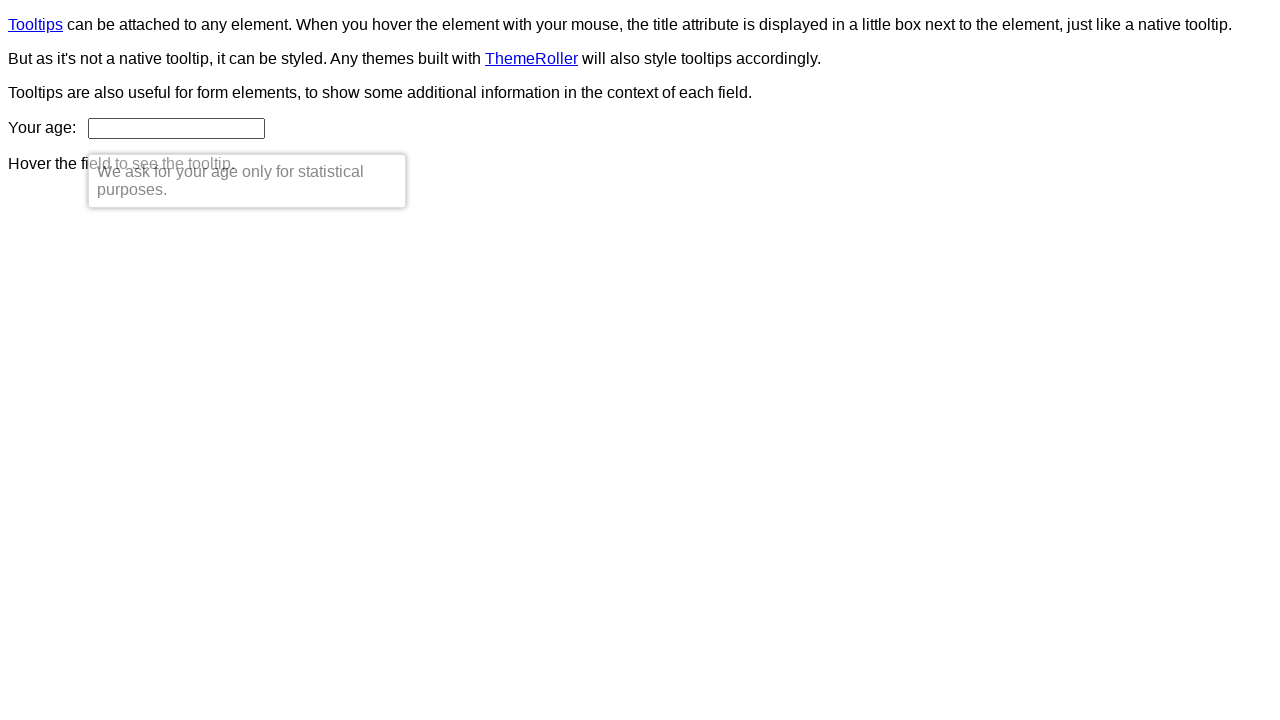

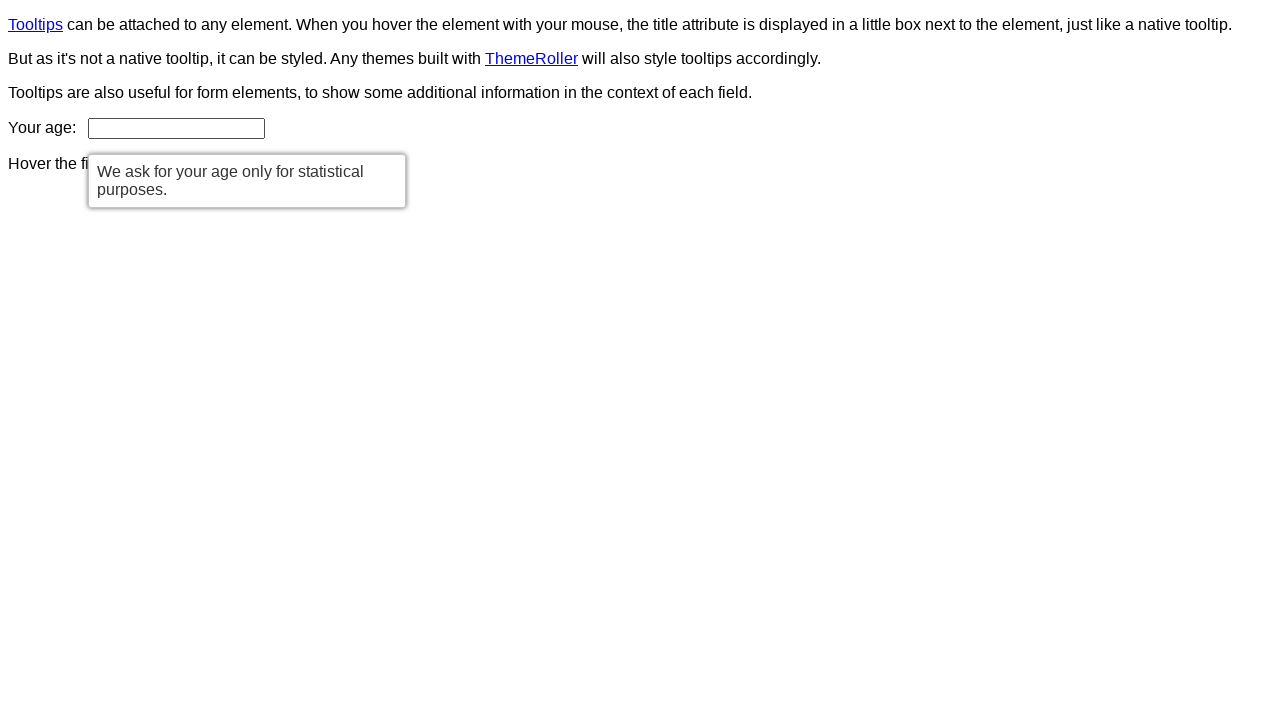